Selects a specific day (10th) from the first date picker calendar widget

Starting URL: https://www.hyrtutorials.com/p/calendar-practice.html

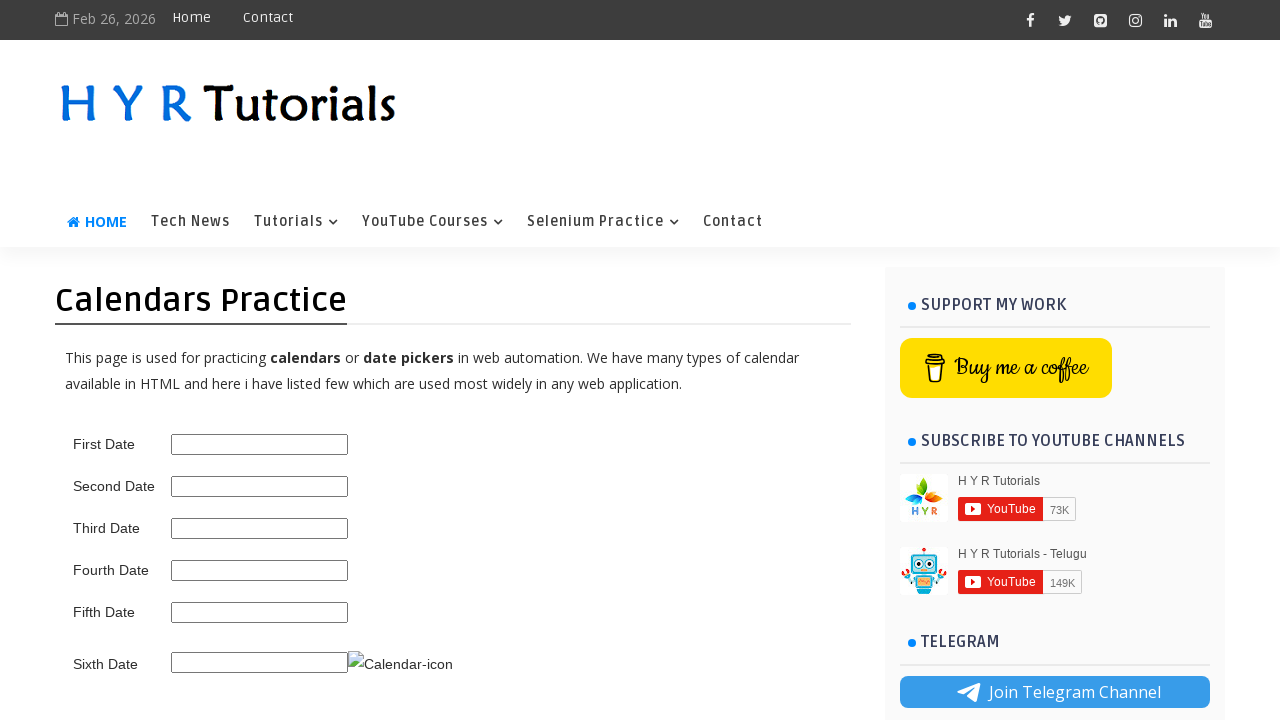

Clicked on the first date picker input to open calendar widget at (260, 444) on input#first_date_picker
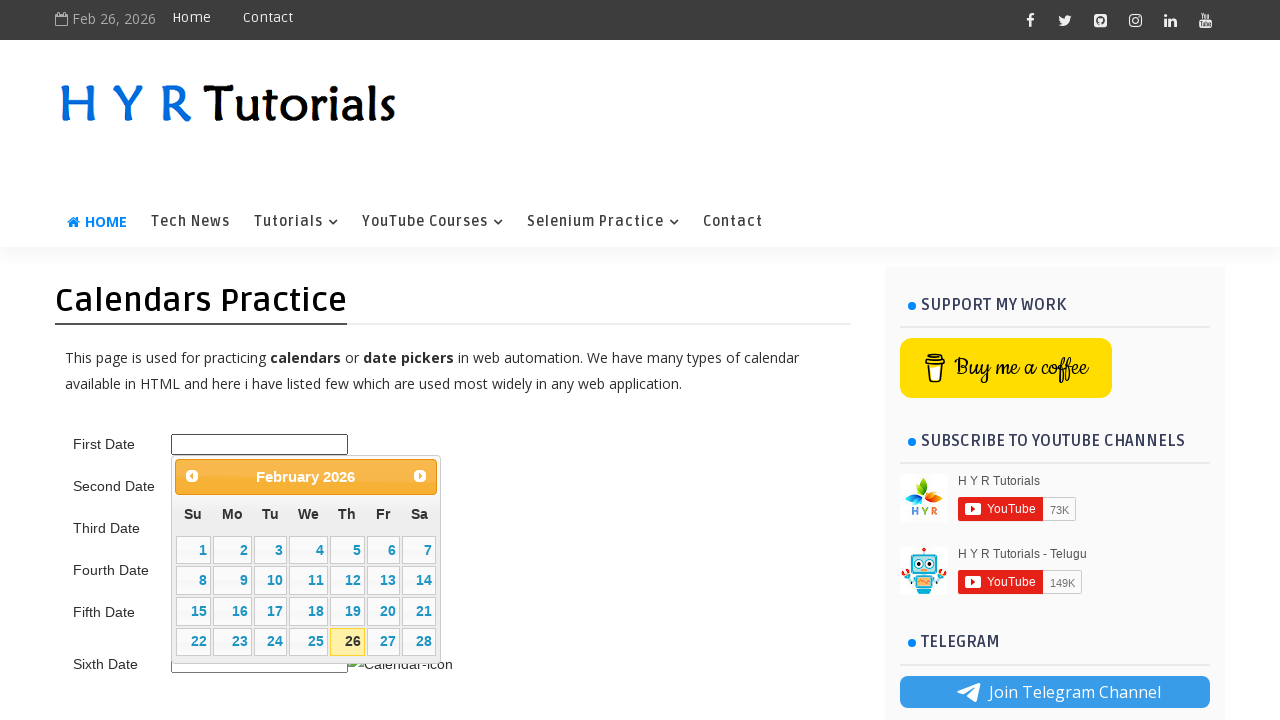

Selected day 10 from the calendar widget at (270, 581) on table.ui-datepicker-calendar td a:text('10')
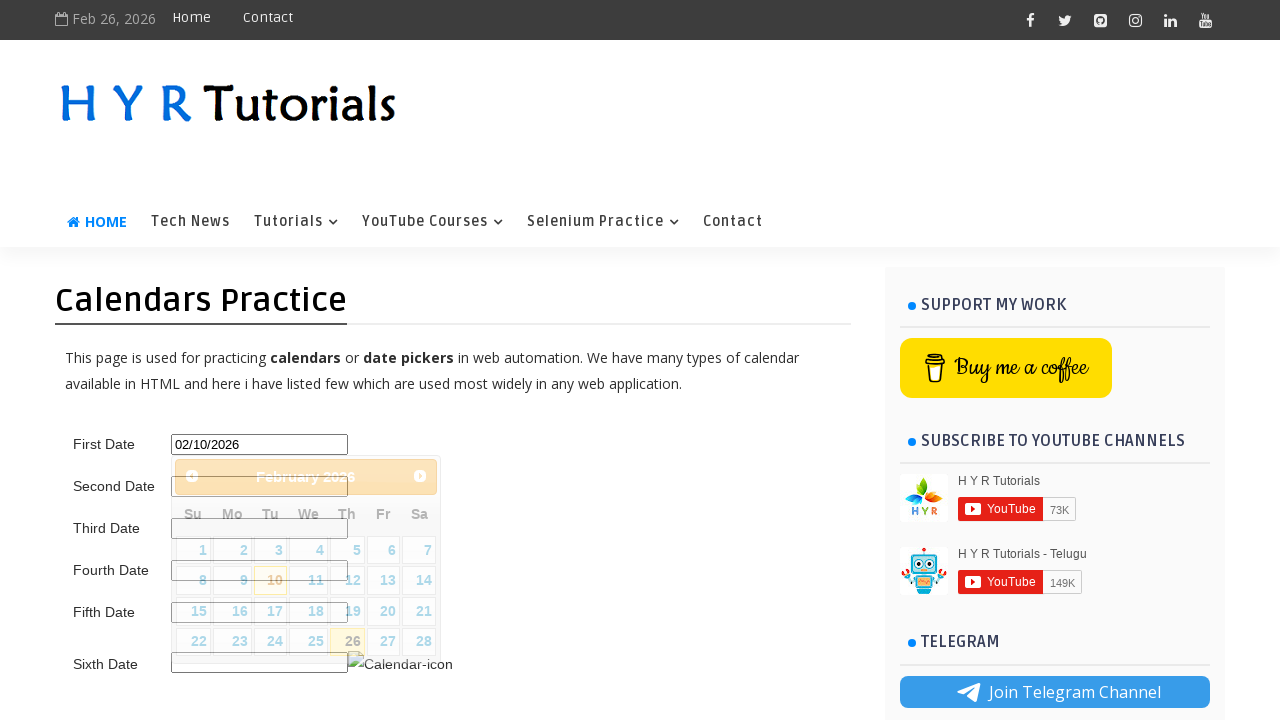

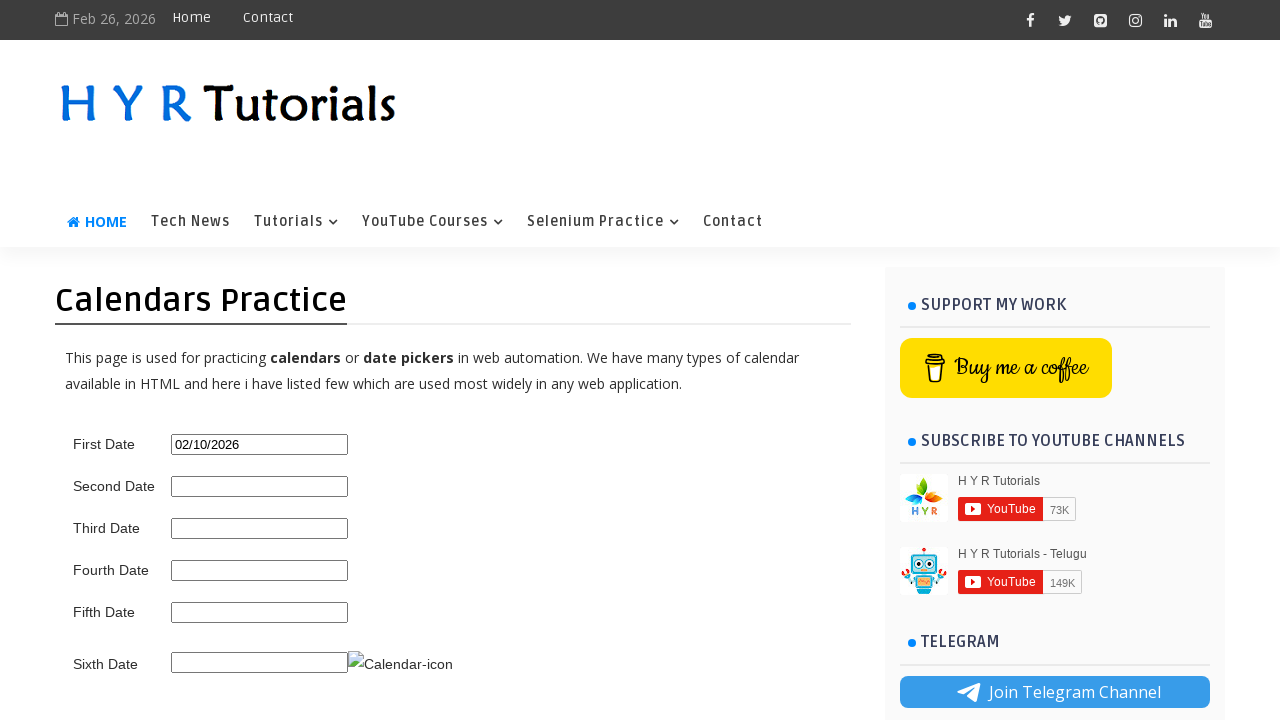